Clicks the "Get started" link on the Playwright documentation homepage and verifies navigation to the intro page

Starting URL: https://playwright.dev/

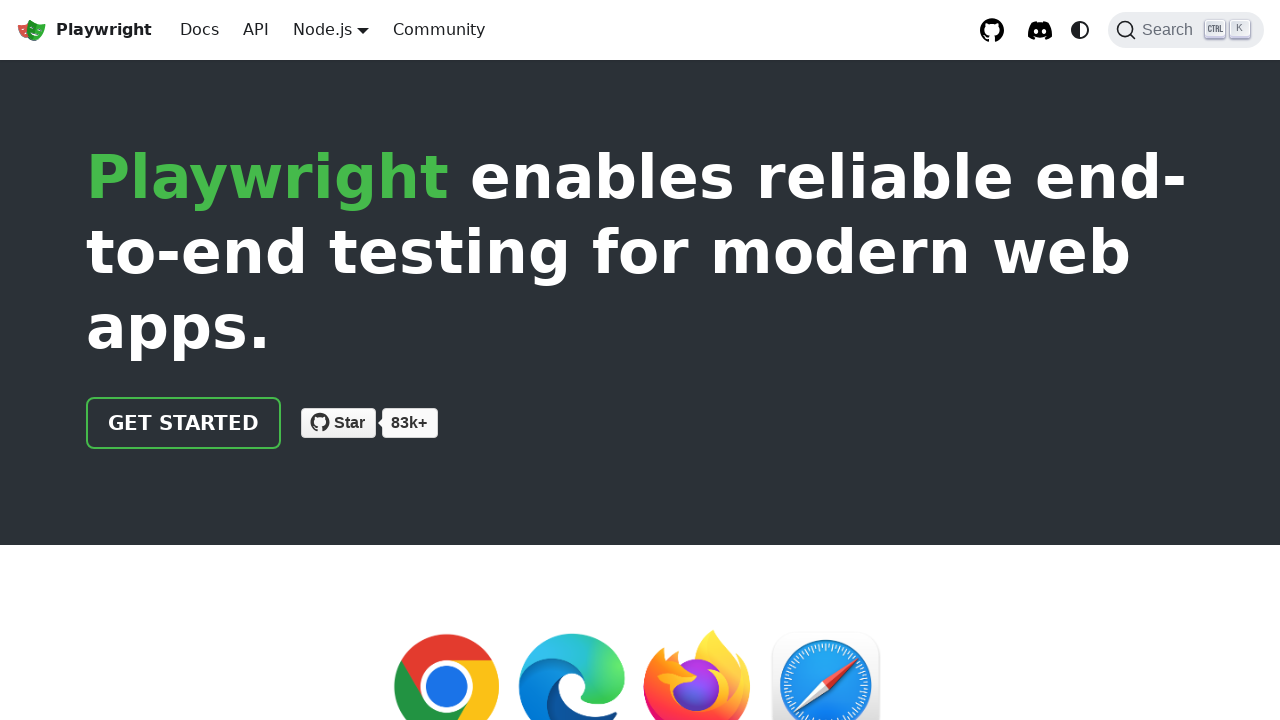

Clicked the 'Get started' link on Playwright homepage at (184, 423) on internal:role=link[name="Get started"i]
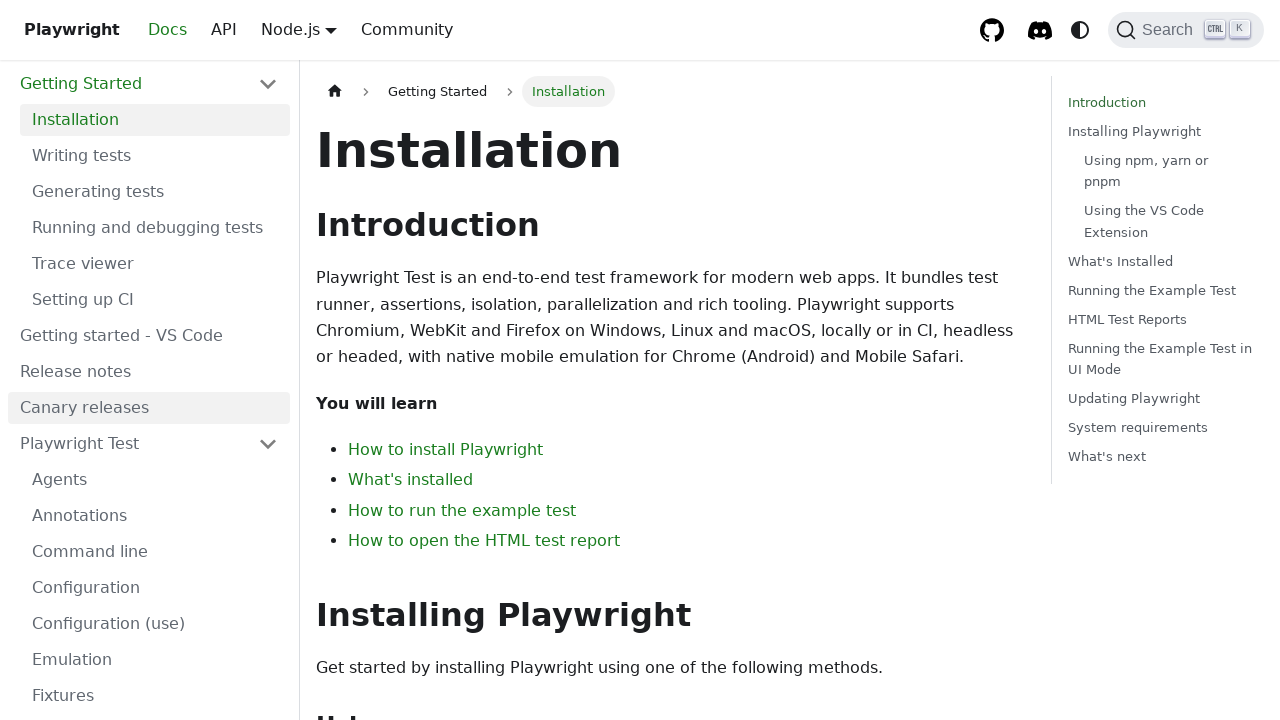

Navigated to intro page and URL verified to contain '/intro'
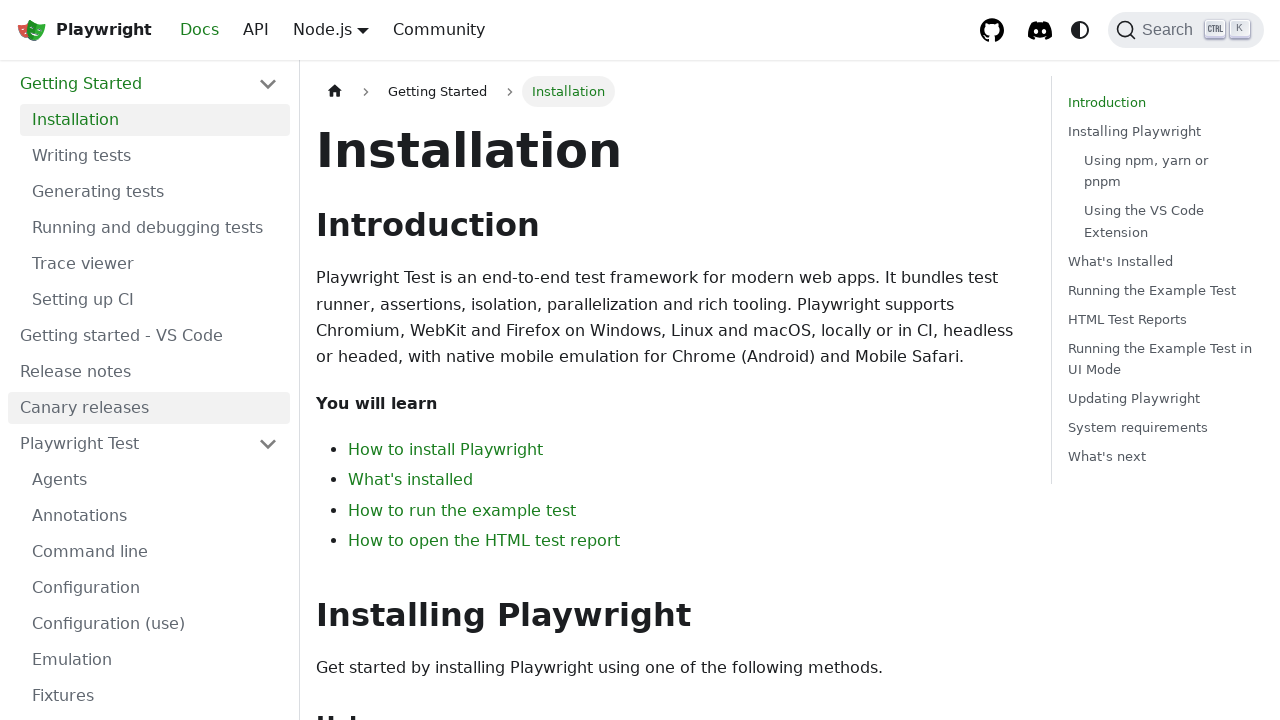

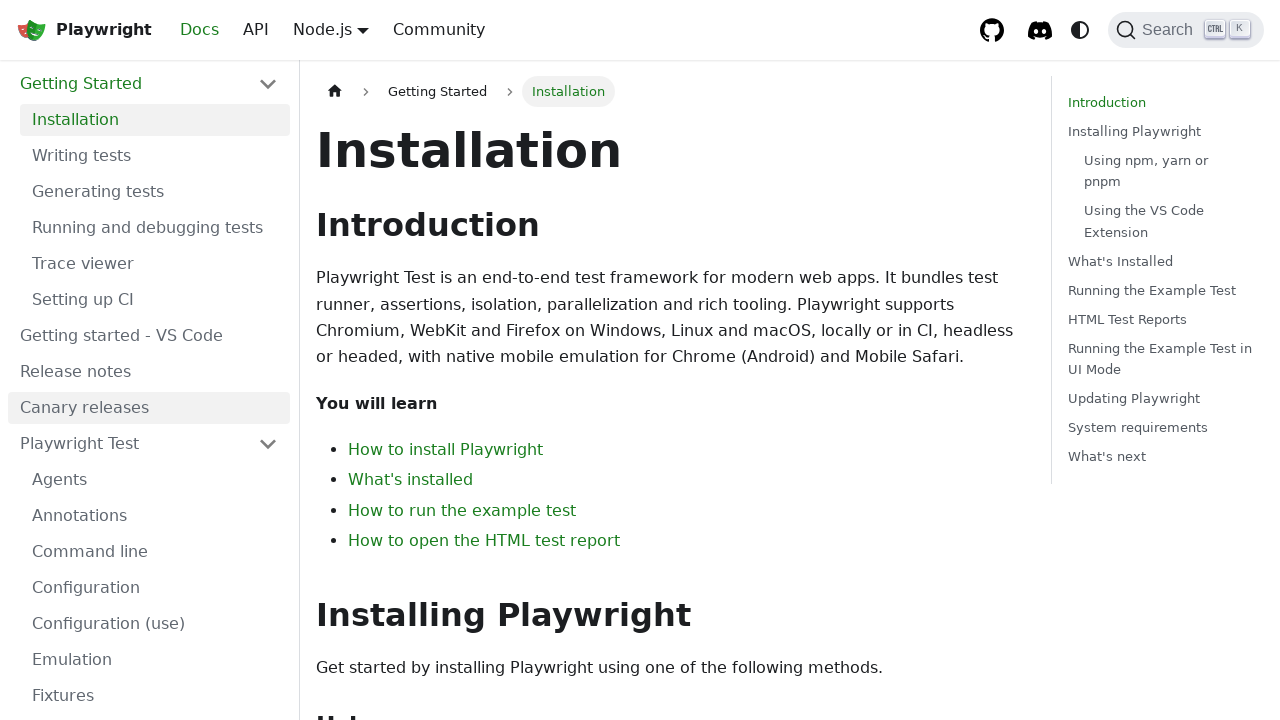